Tests popup window handling by clicking a link that opens a popup window, then switching to and closing the child window while keeping the parent window open.

Starting URL: http://omayo.blogspot.com/

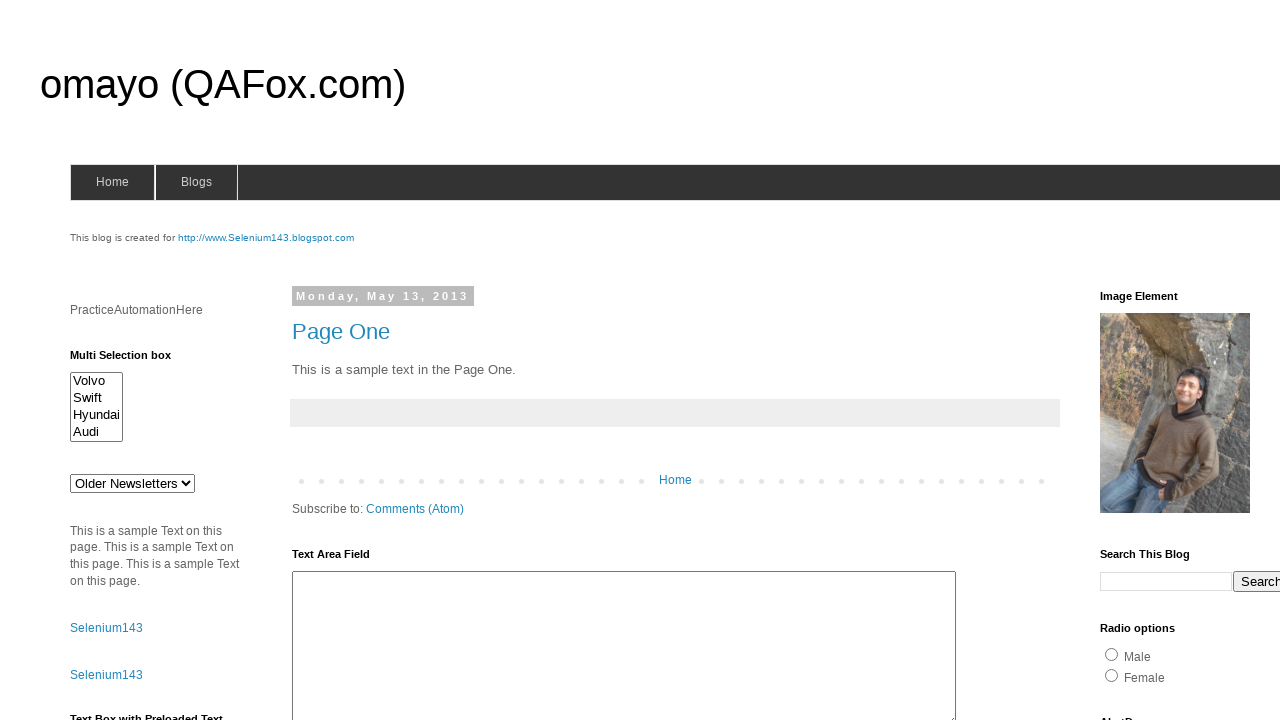

Located the 'Open a popup window' link
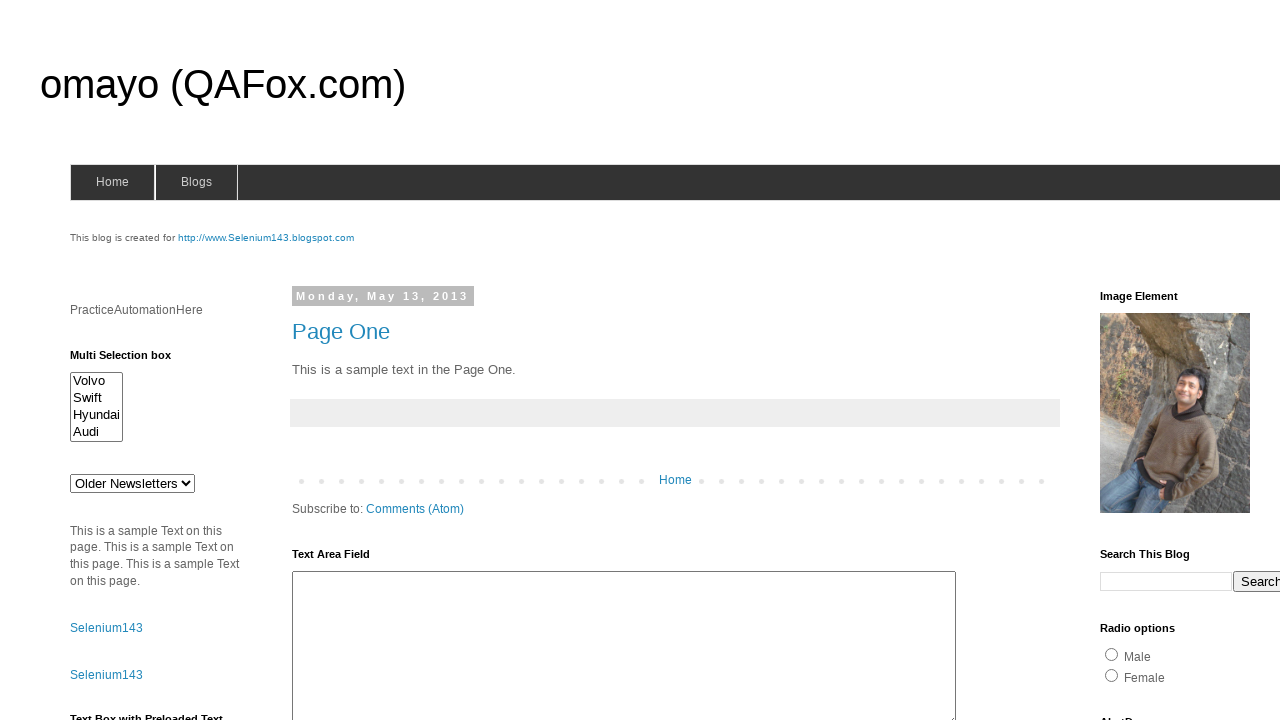

Scrolled the popup link into view
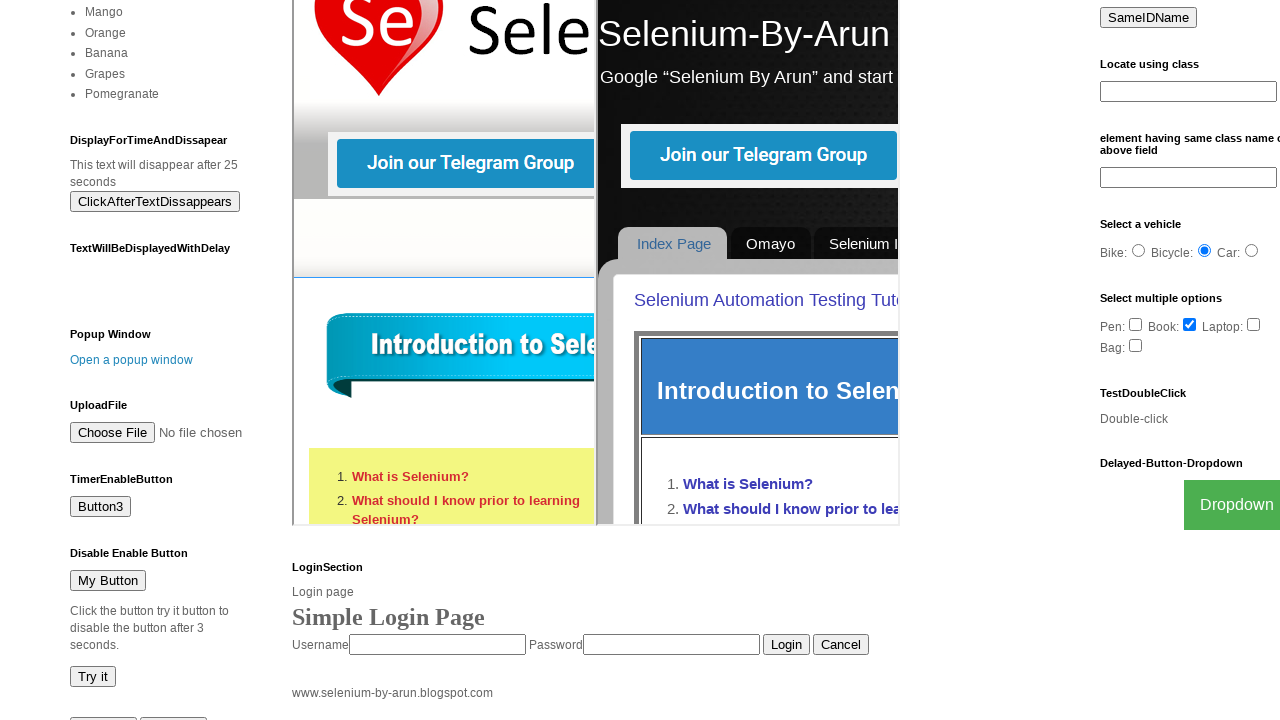

Waited for scroll animation to complete
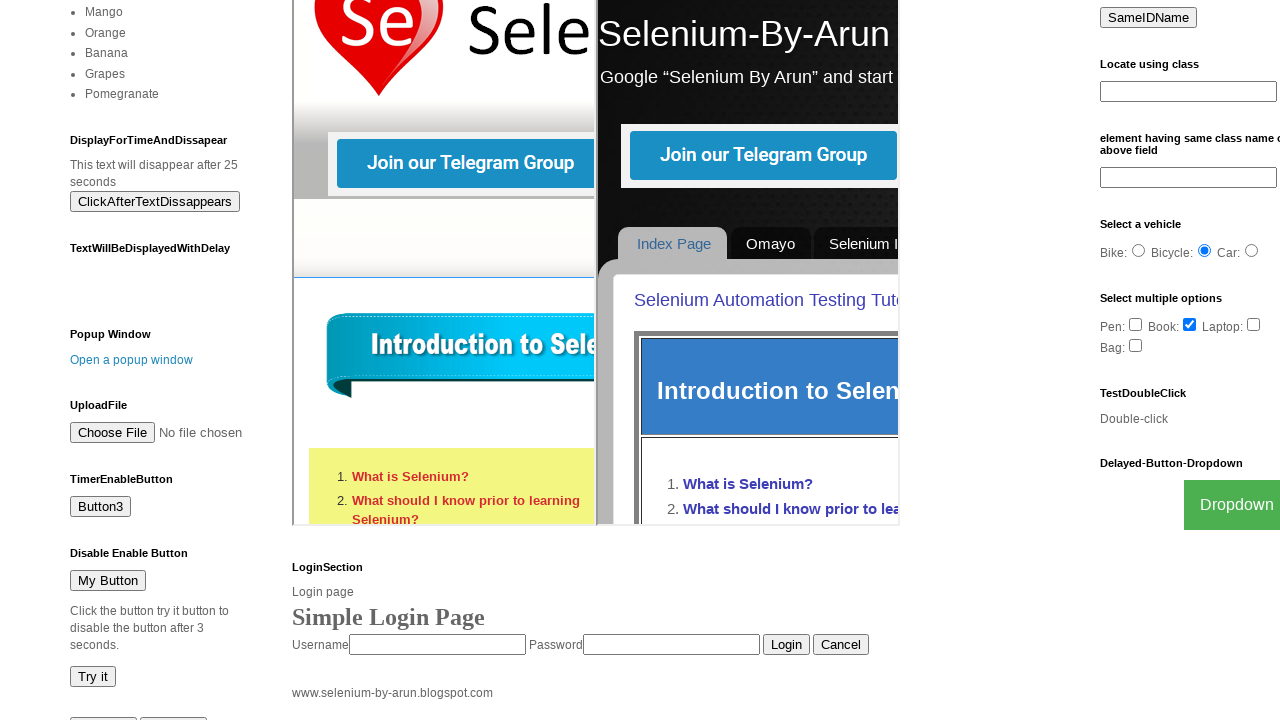

Stored reference to parent page
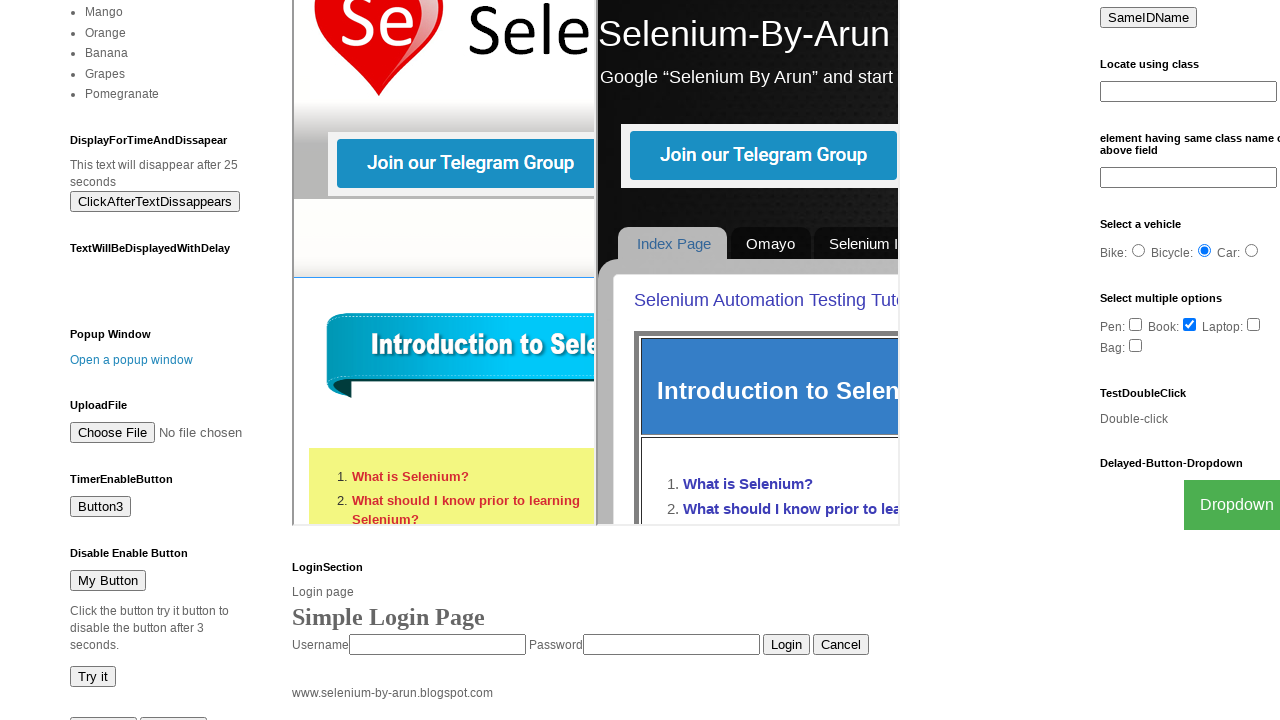

Clicked popup link to open child window at (132, 360) on text=Open a popup window
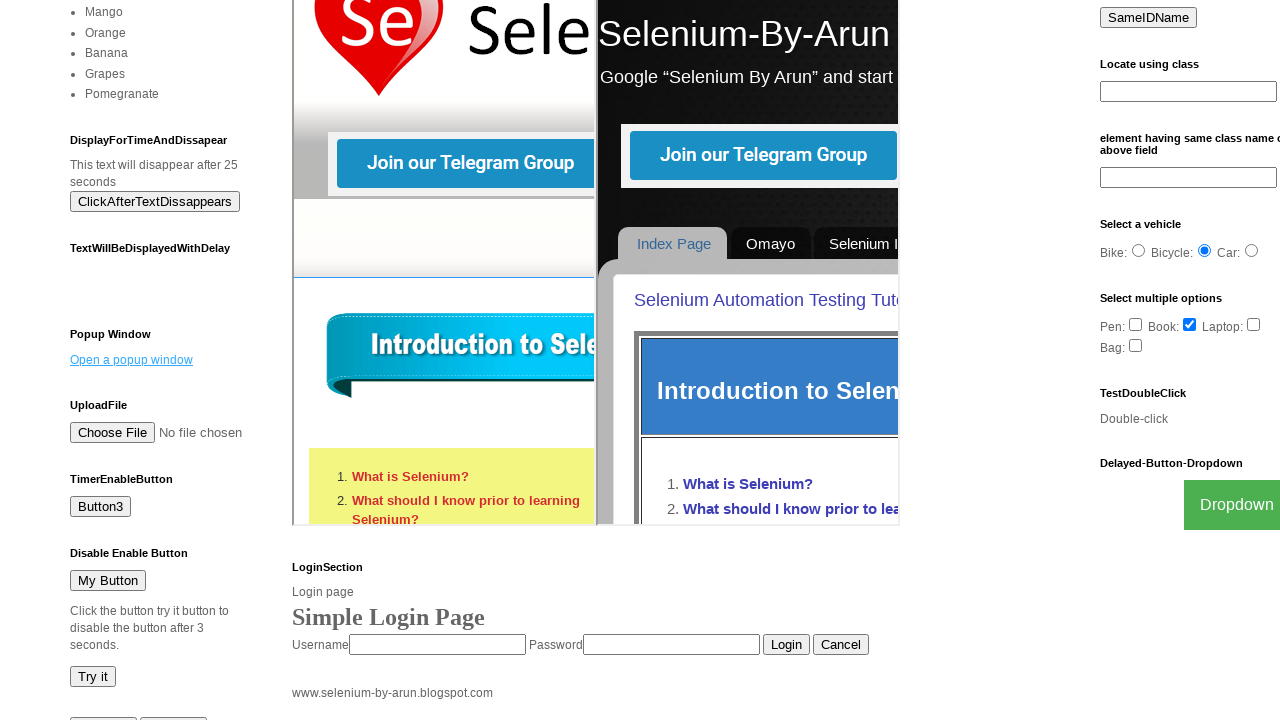

Obtained reference to popup child page
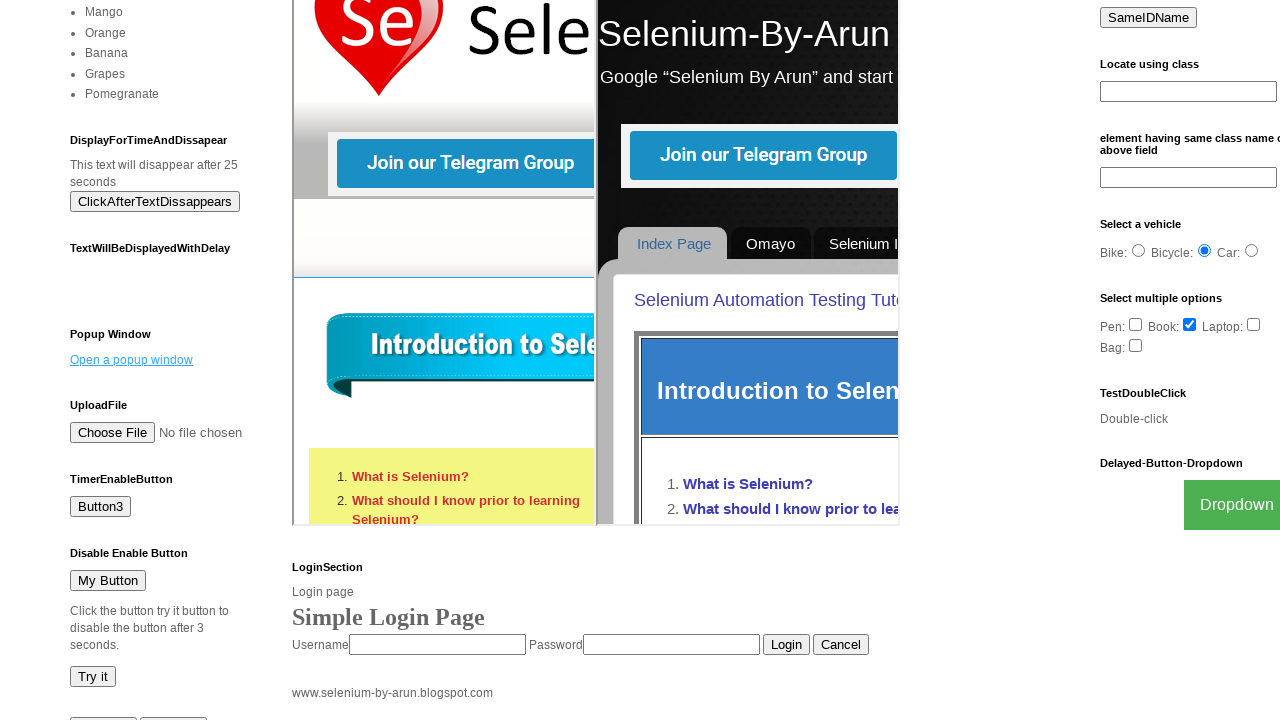

Child page loaded completely
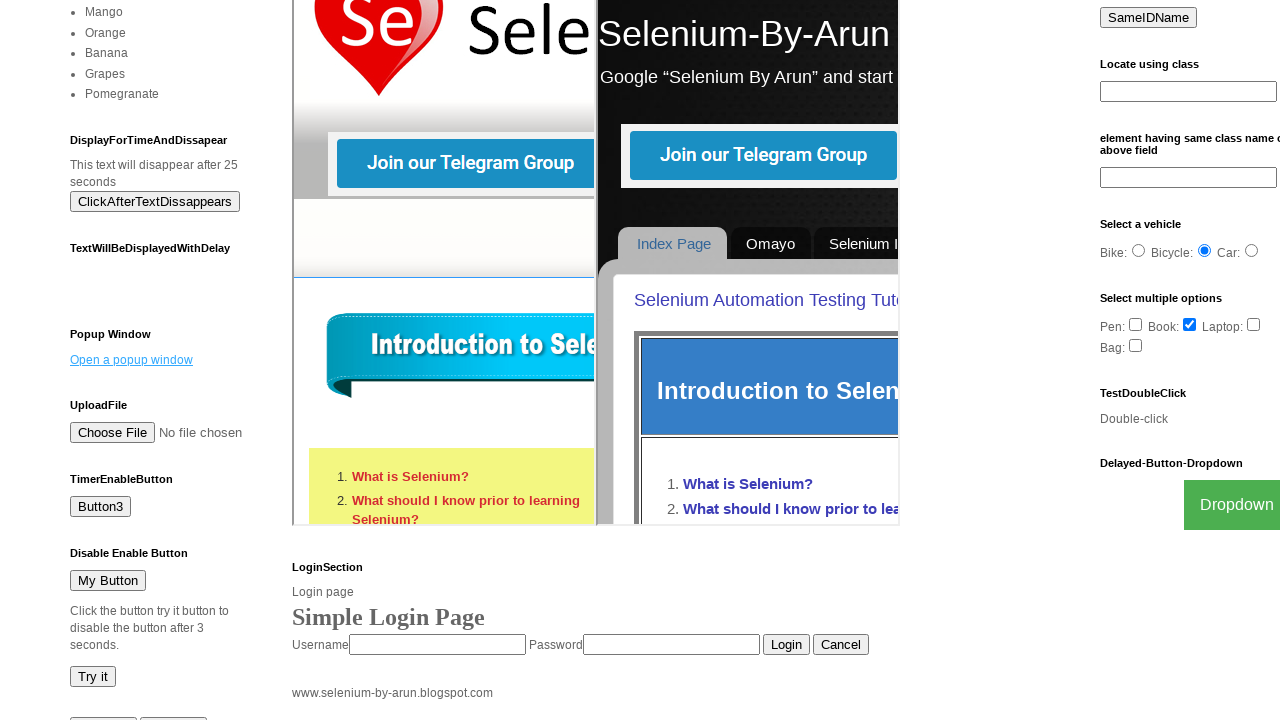

Closed the popup child window
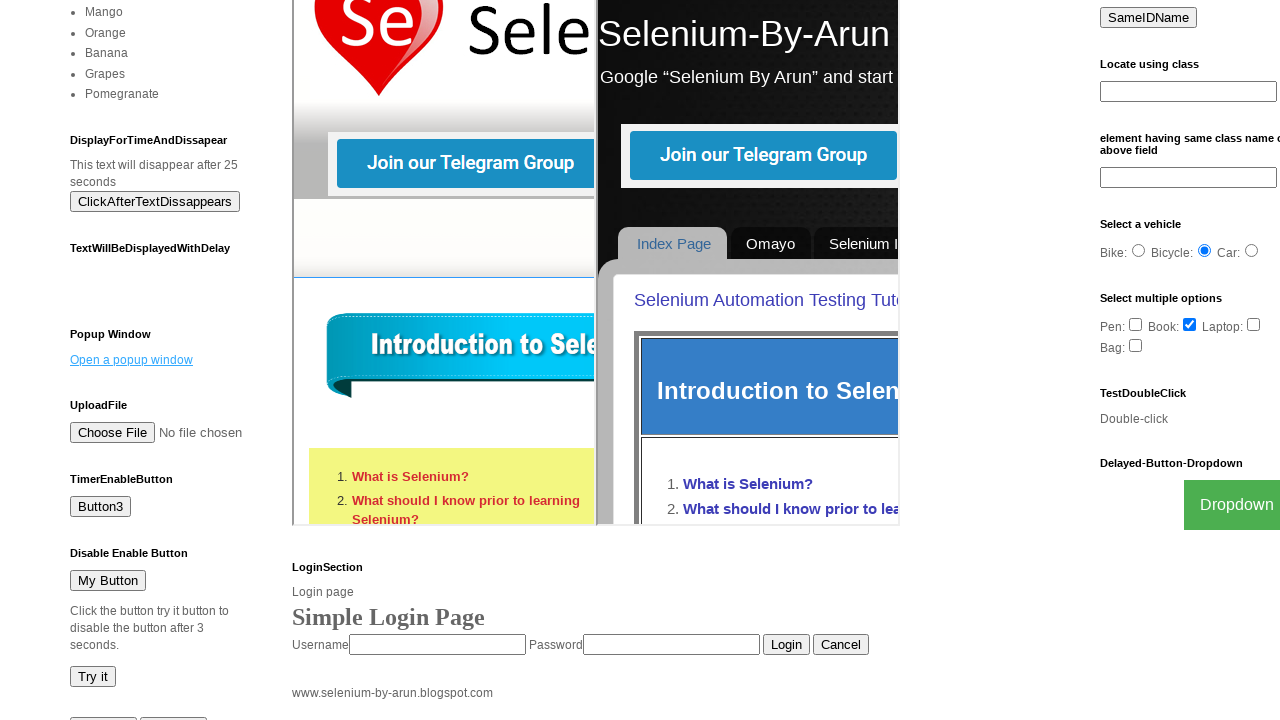

Verified parent page is still open and interactive
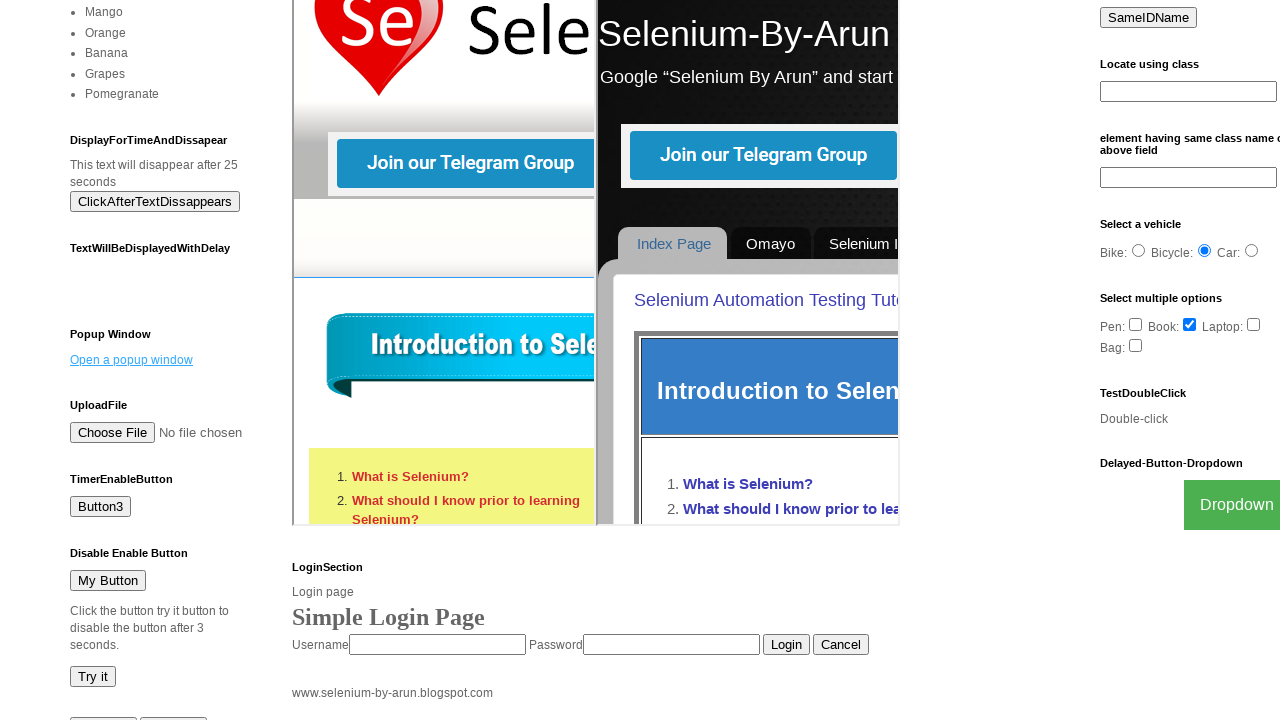

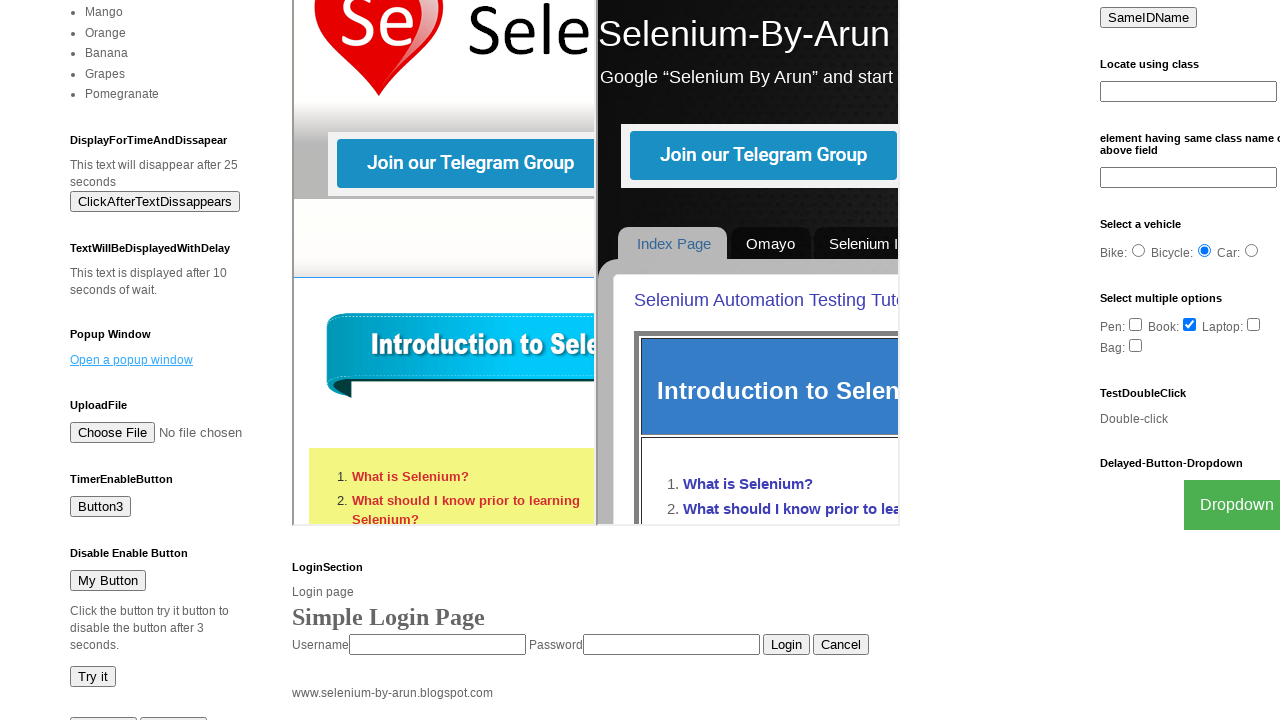